Tests basic browser navigation capabilities including navigating back, forward, refreshing the page, and then navigating to a different website (Tesla)

Starting URL: https://www.etsy.com

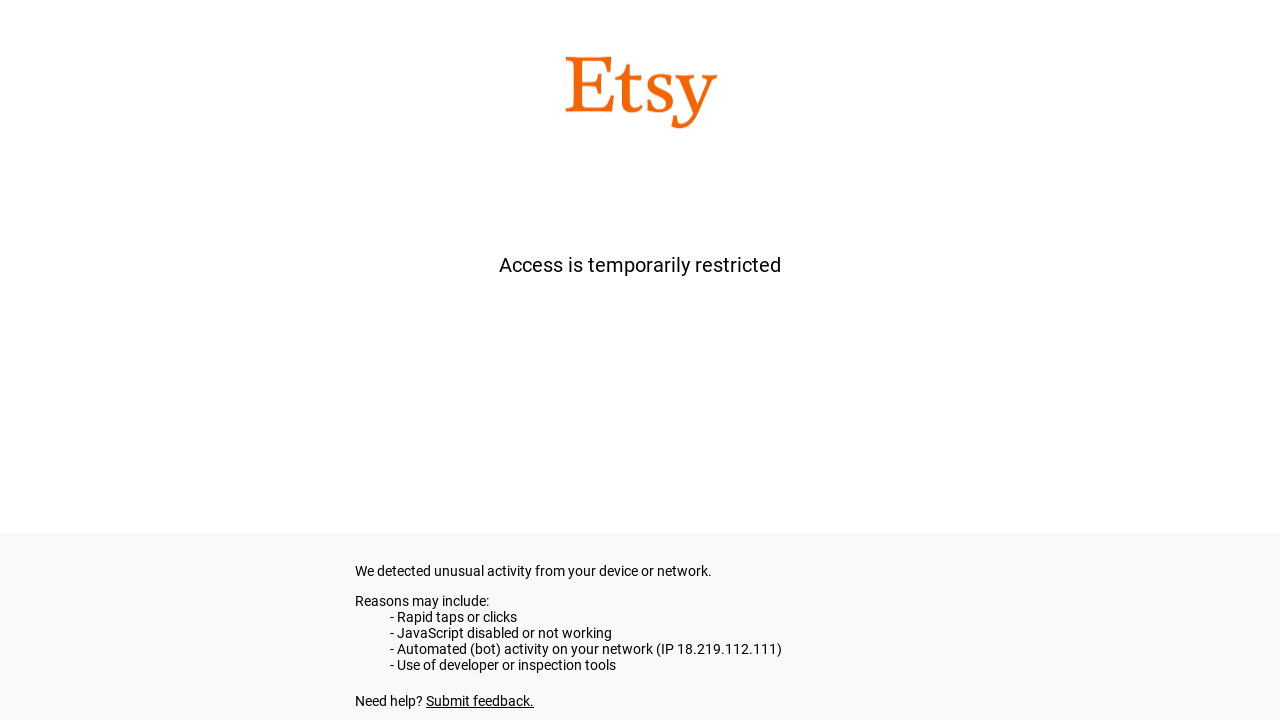

Navigated back to previous page in history
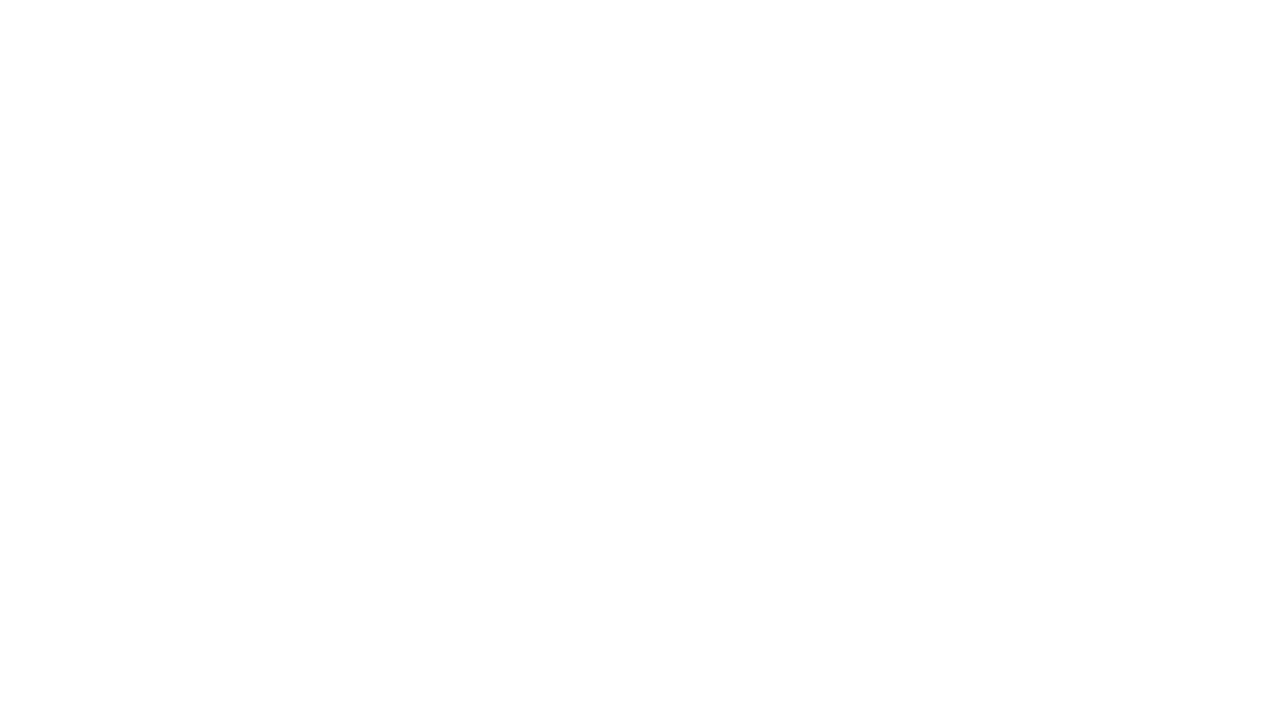

Navigated forward back to Etsy
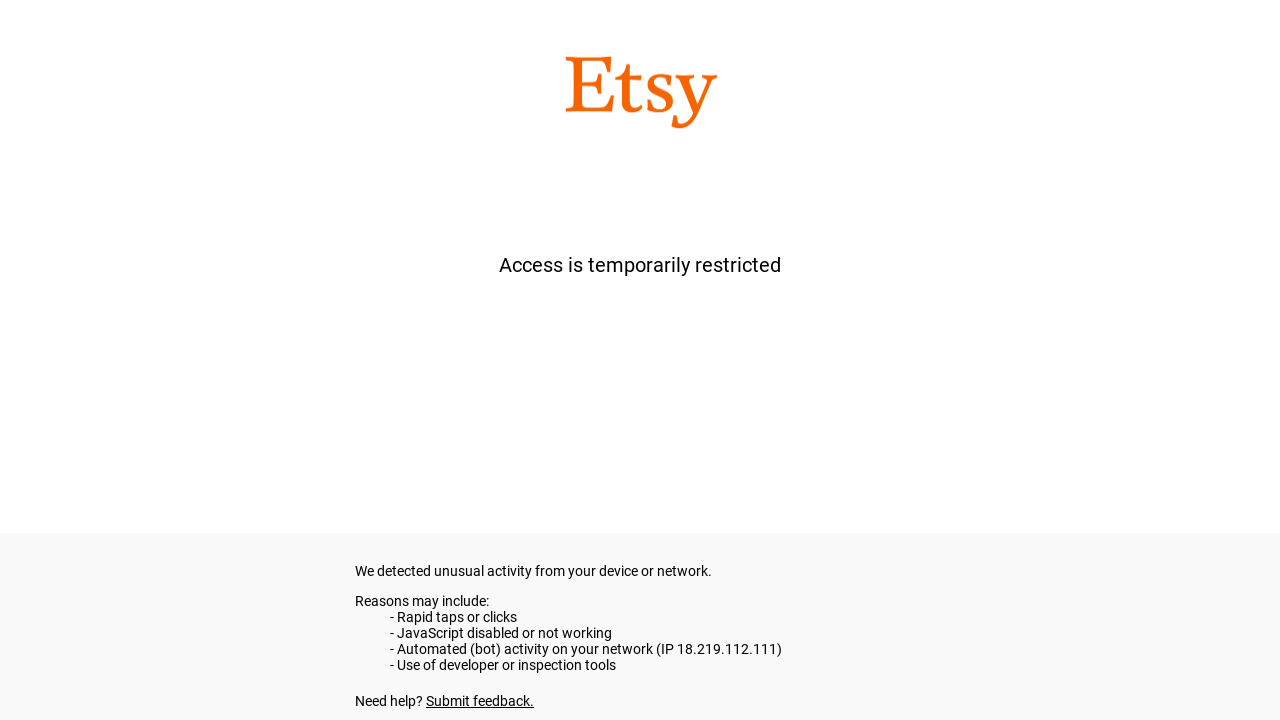

Refreshed the current Etsy page
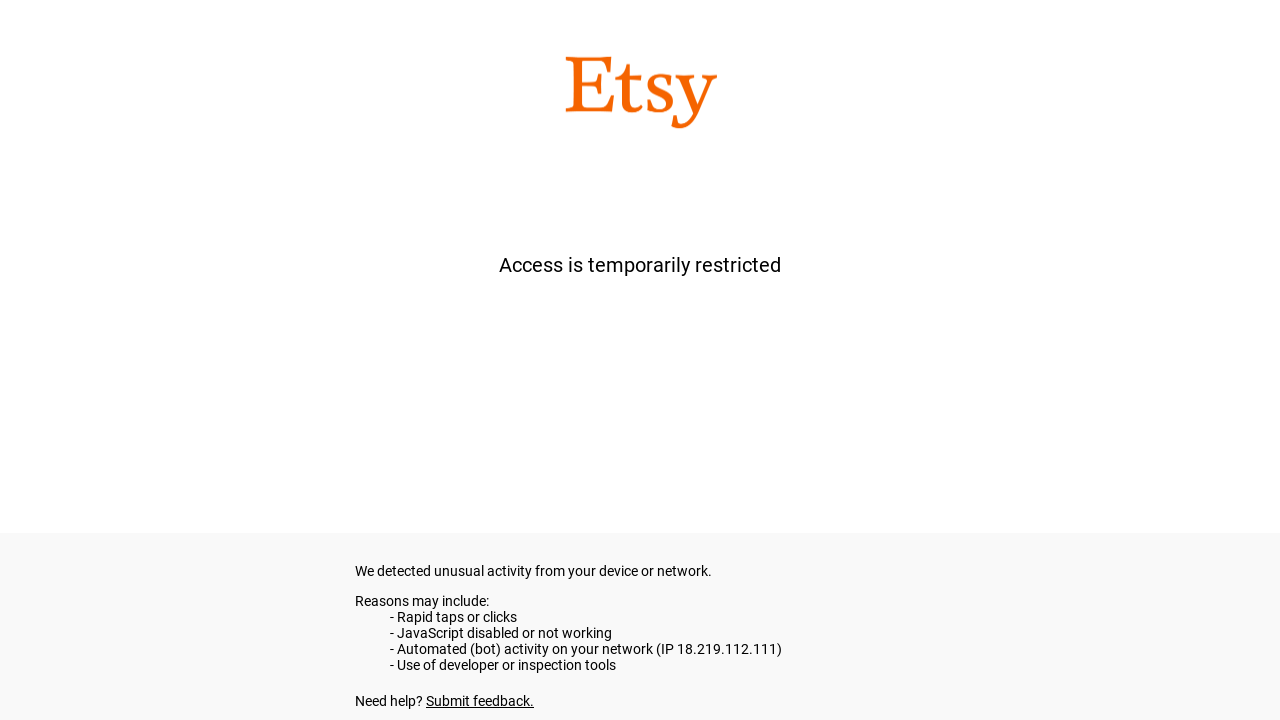

Verified Etsy page title: etsy.com, URL: https://www.etsy.com/
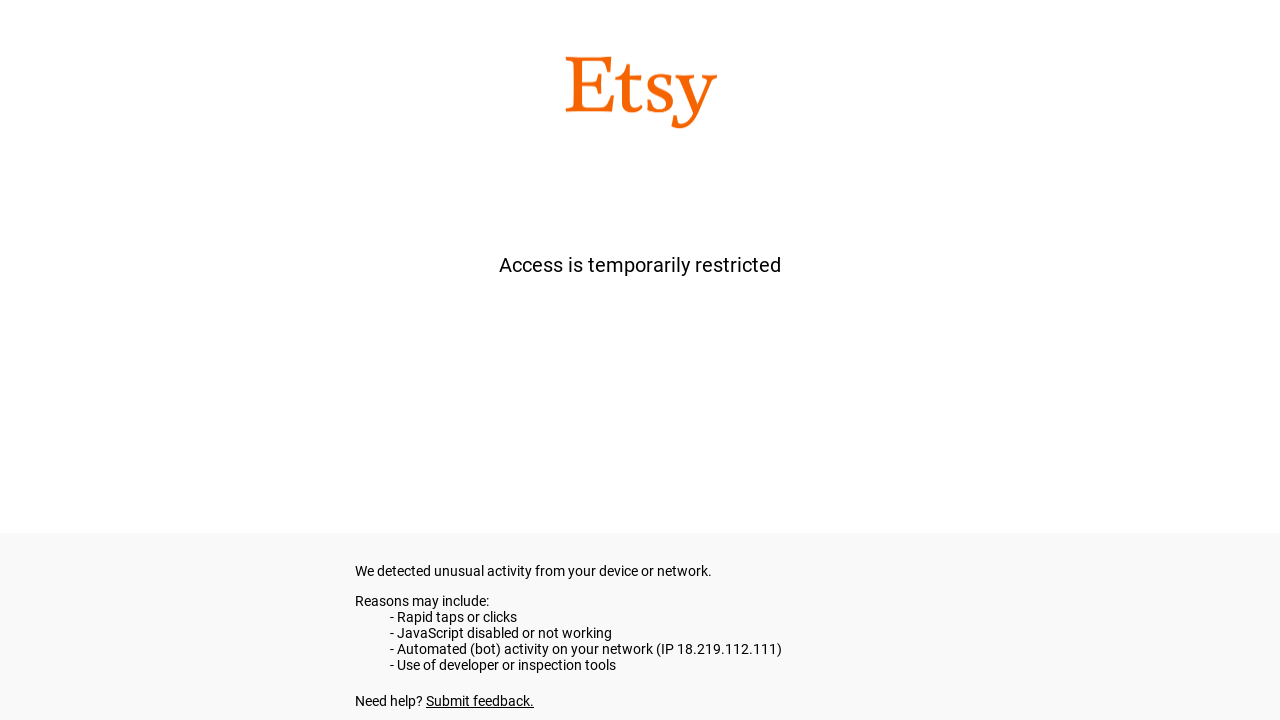

Navigated to Tesla website
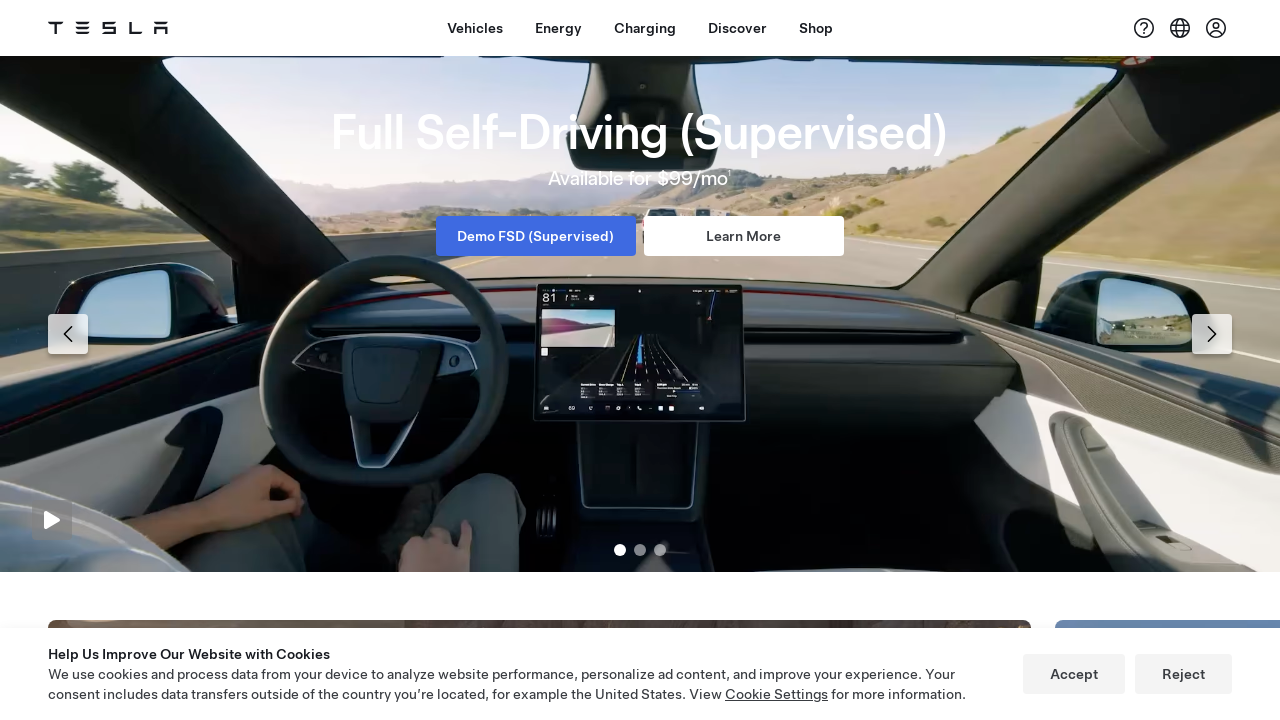

Verified Tesla page title: Electric Cars, Solar & Clean Energy | Tesla, URL: https://www.tesla.com/
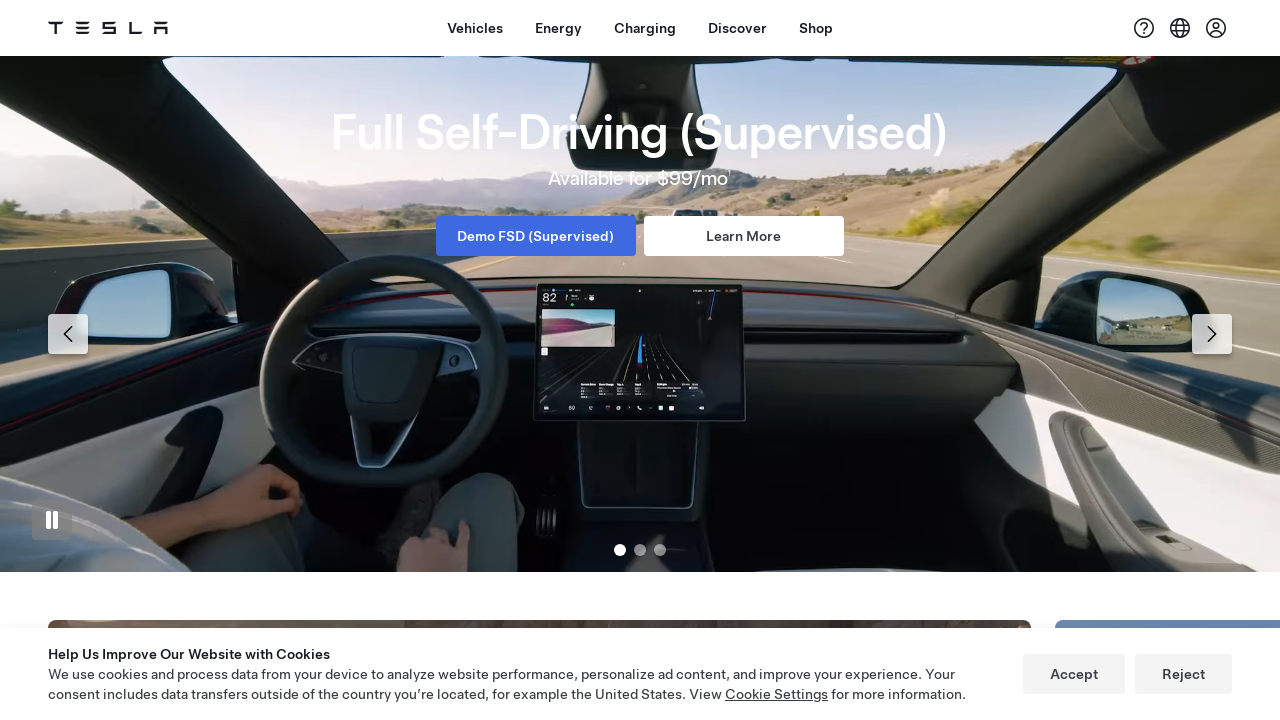

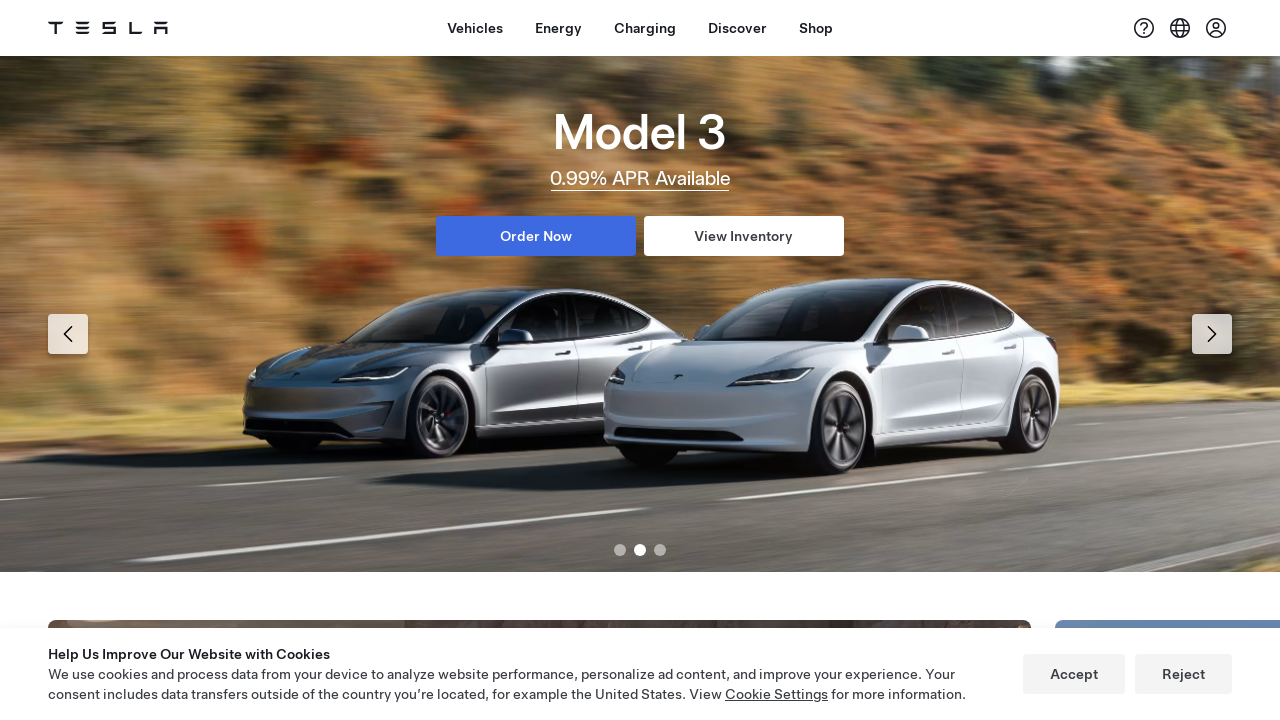